Tests opening a new tab by clicking a button and switching to the new tab context

Starting URL: https://rahulshettyacademy.com/AutomationPractice/

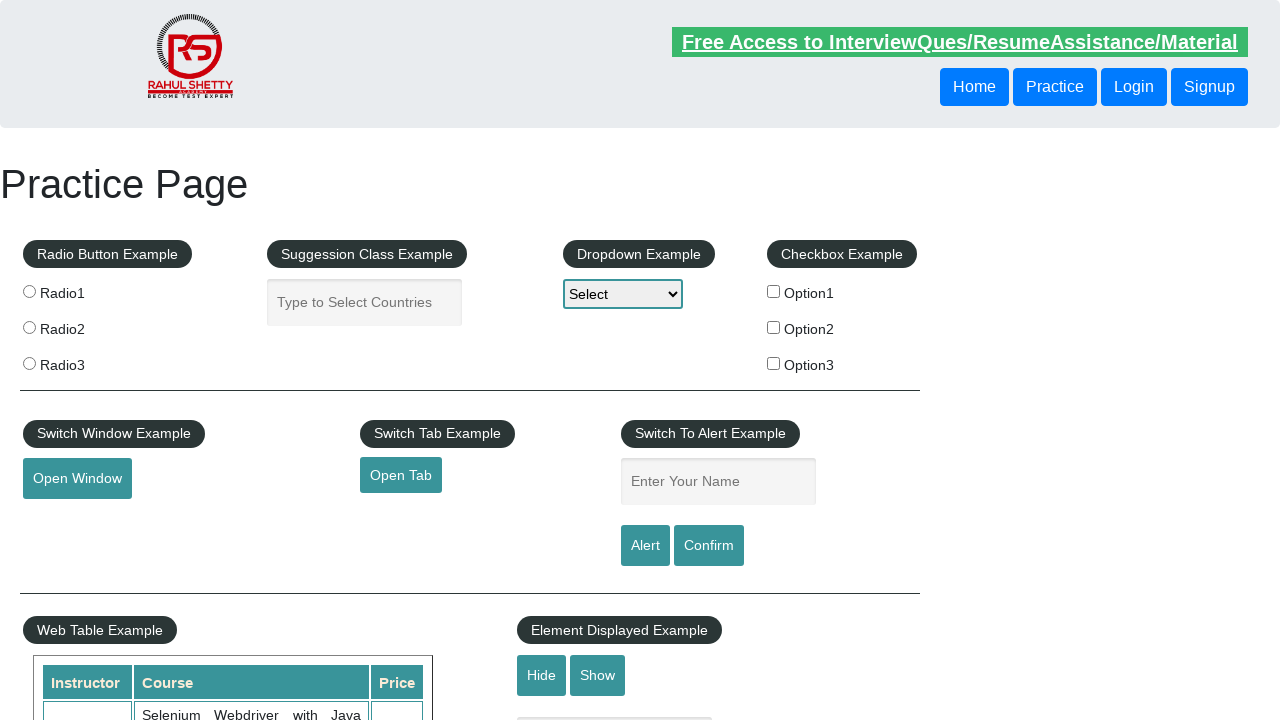

Clicked button to open new tab at (401, 475) on #opentab
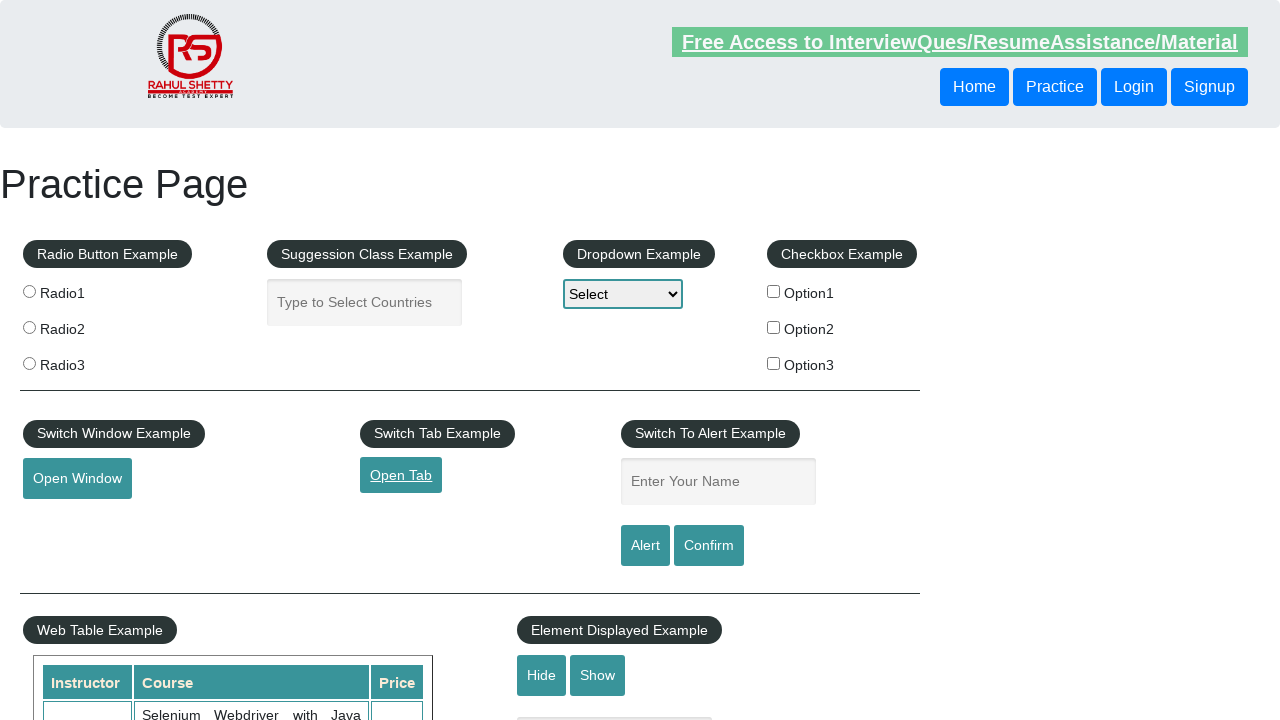

New tab context acquired
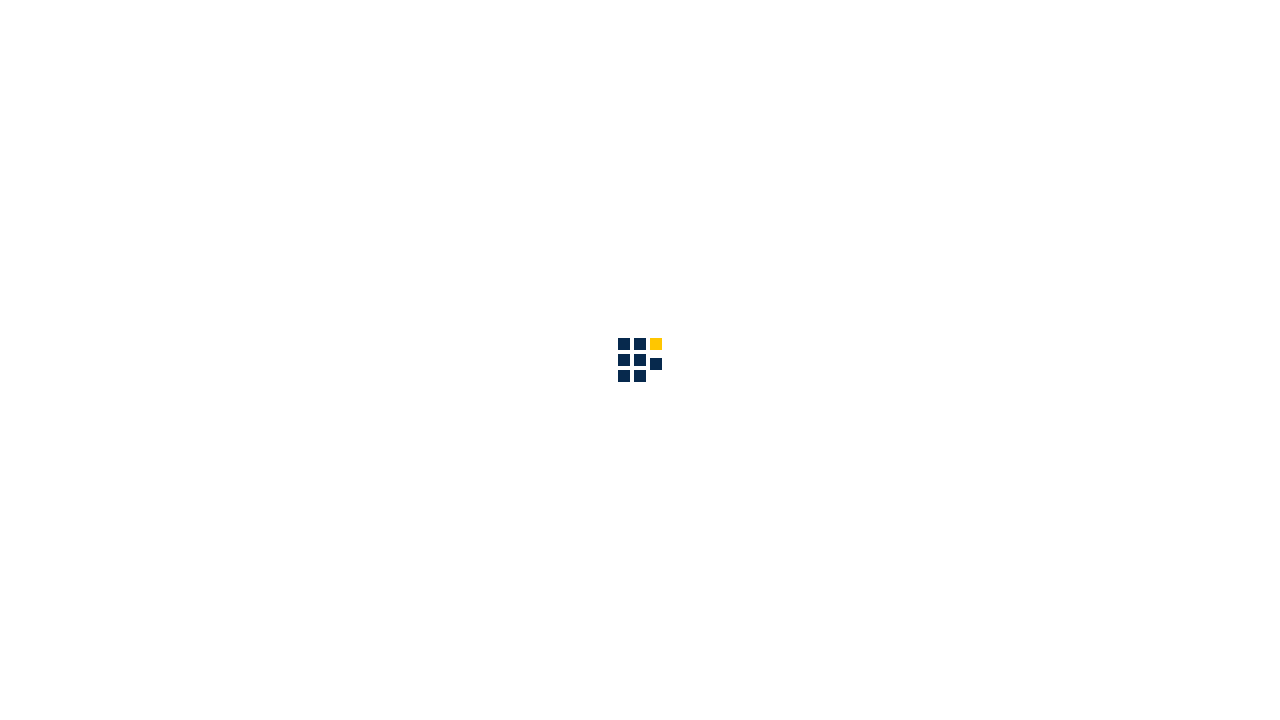

Retrieved new tab URL: https://www.qaclickacademy.com/
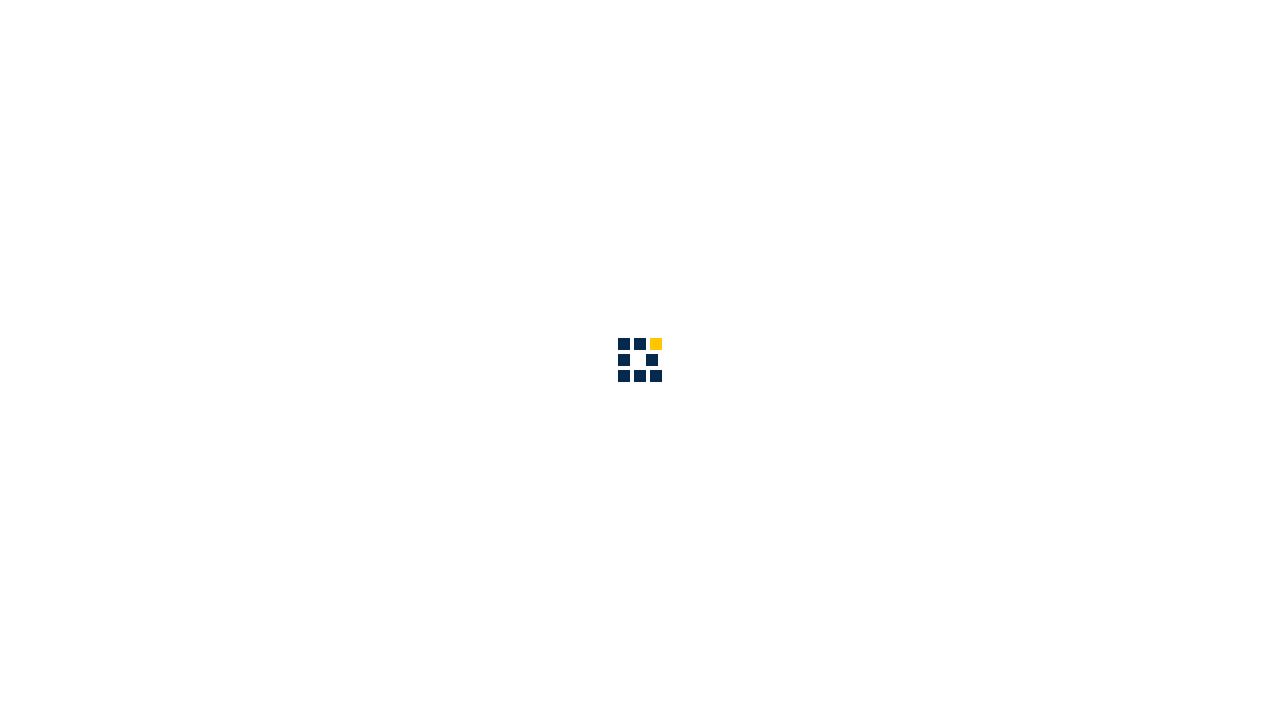

Printed new tab URL to console
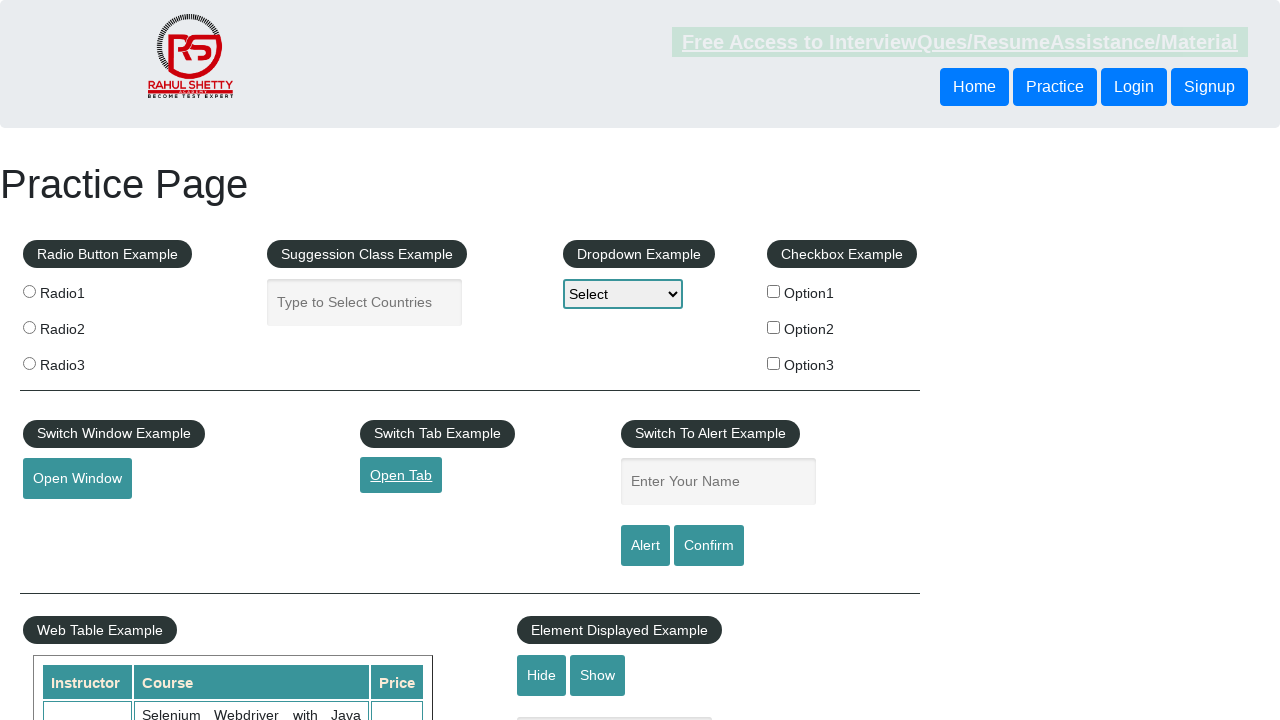

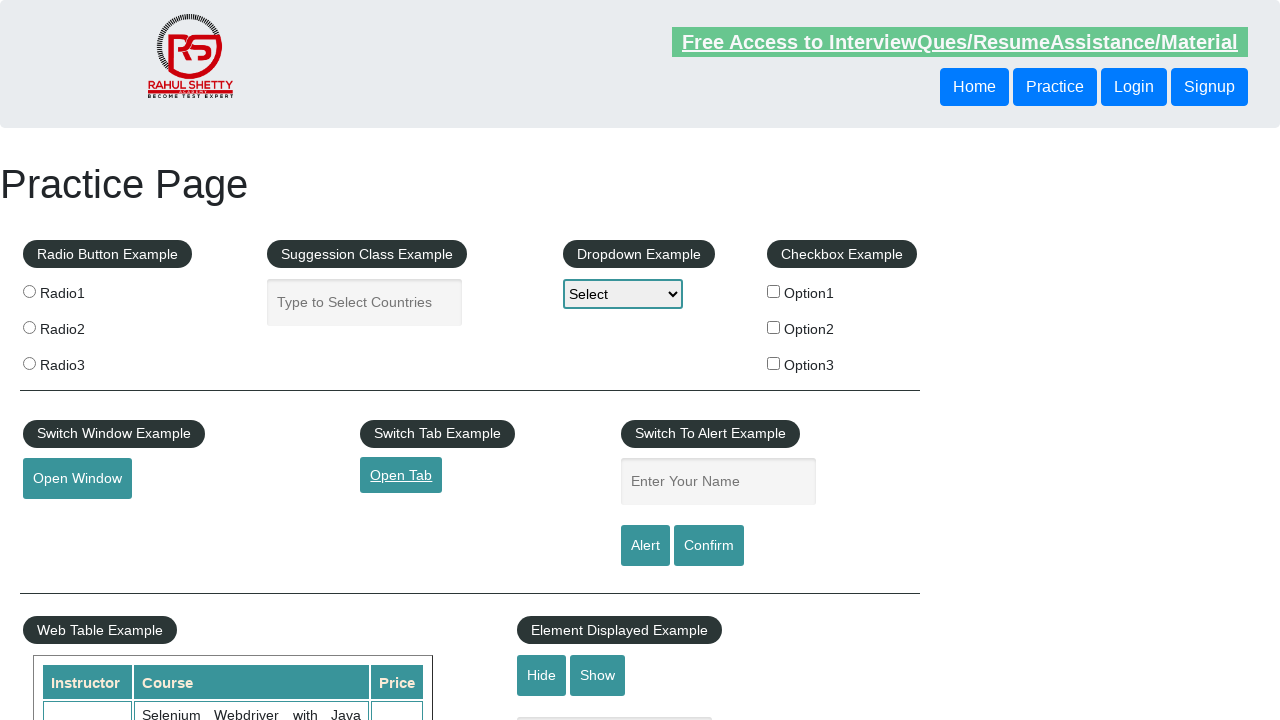